Tests an automation practice page by clicking a checkbox, selecting the corresponding option in a dropdown, entering text in a name field, triggering an alert, and verifying the alert message.

Starting URL: https://rahulshettyacademy.com/AutomationPractice/

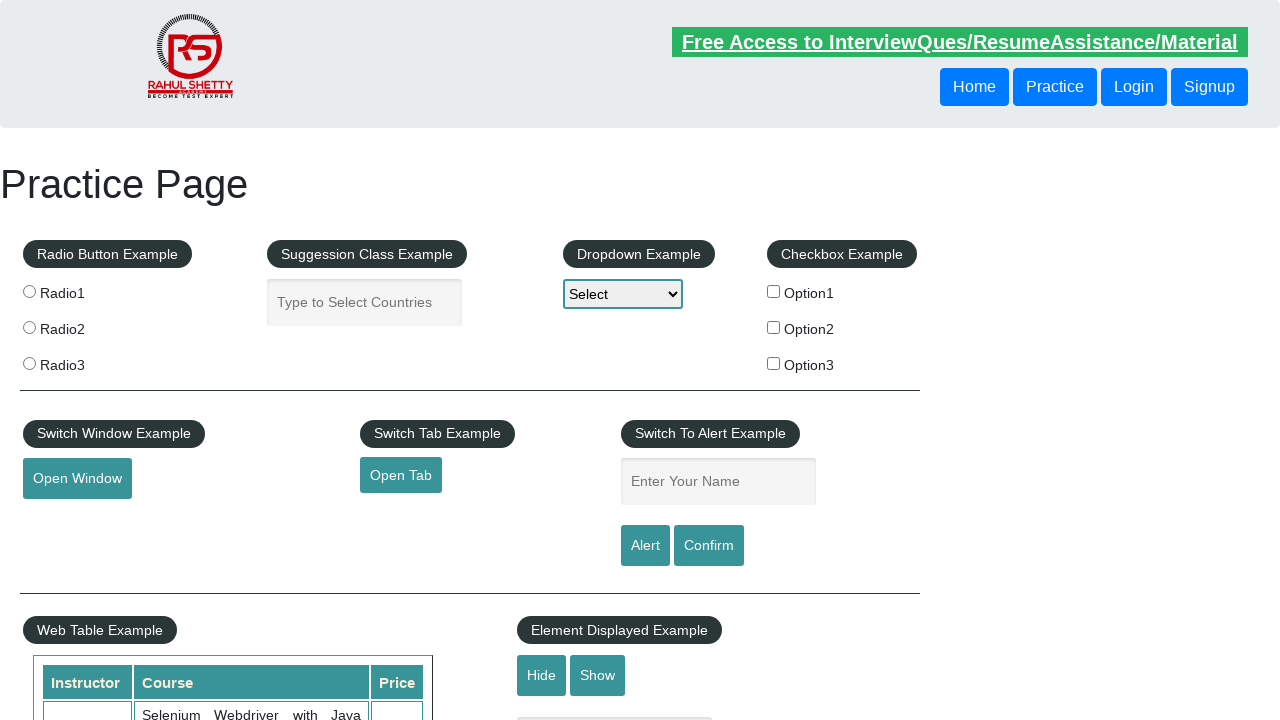

Clicked the second checkbox (Option2) at (774, 327) on xpath=//*[@id='checkbox-example']/fieldset/label[2]/input
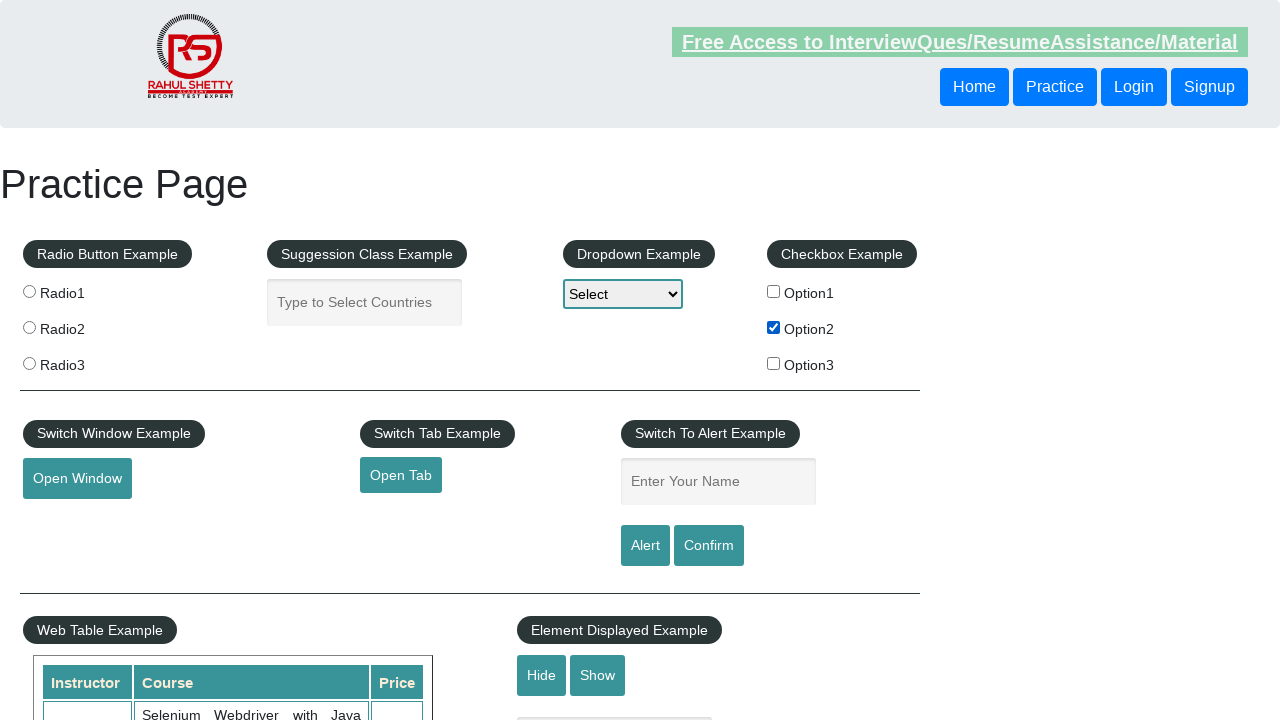

Retrieved checkbox label text: 'Option2'
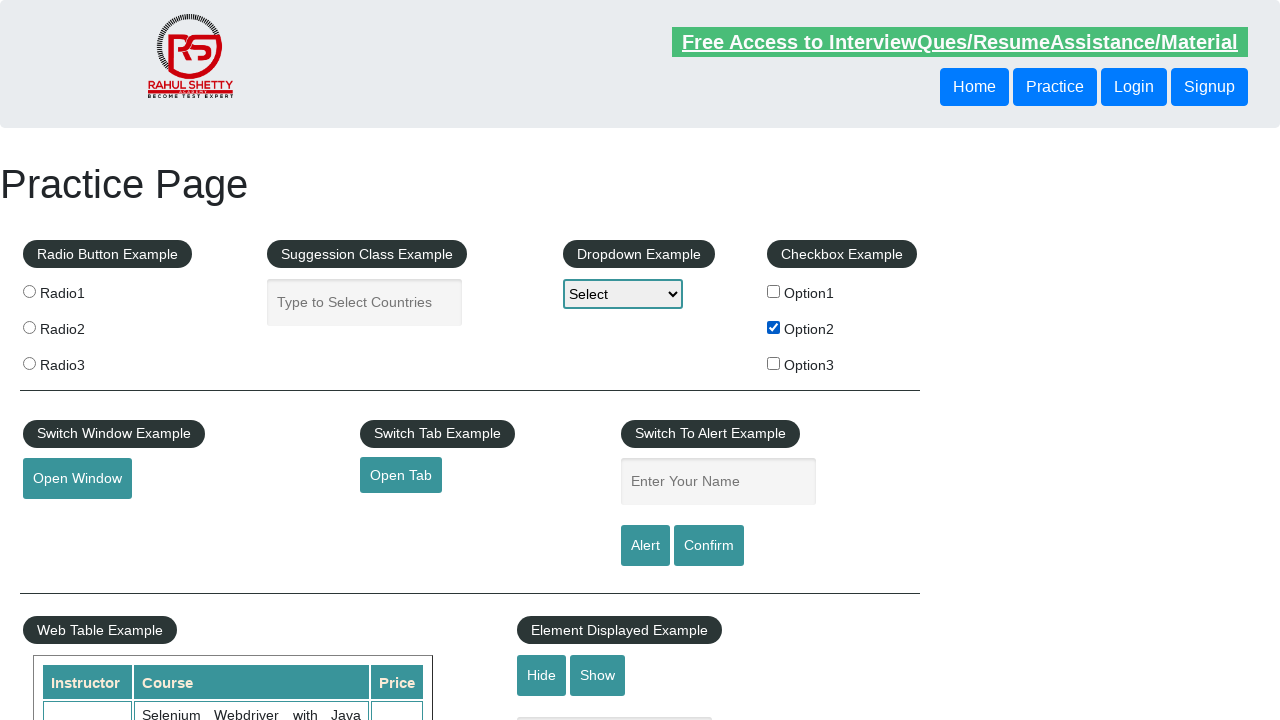

Selected 'Option2' from dropdown on #dropdown-class-example
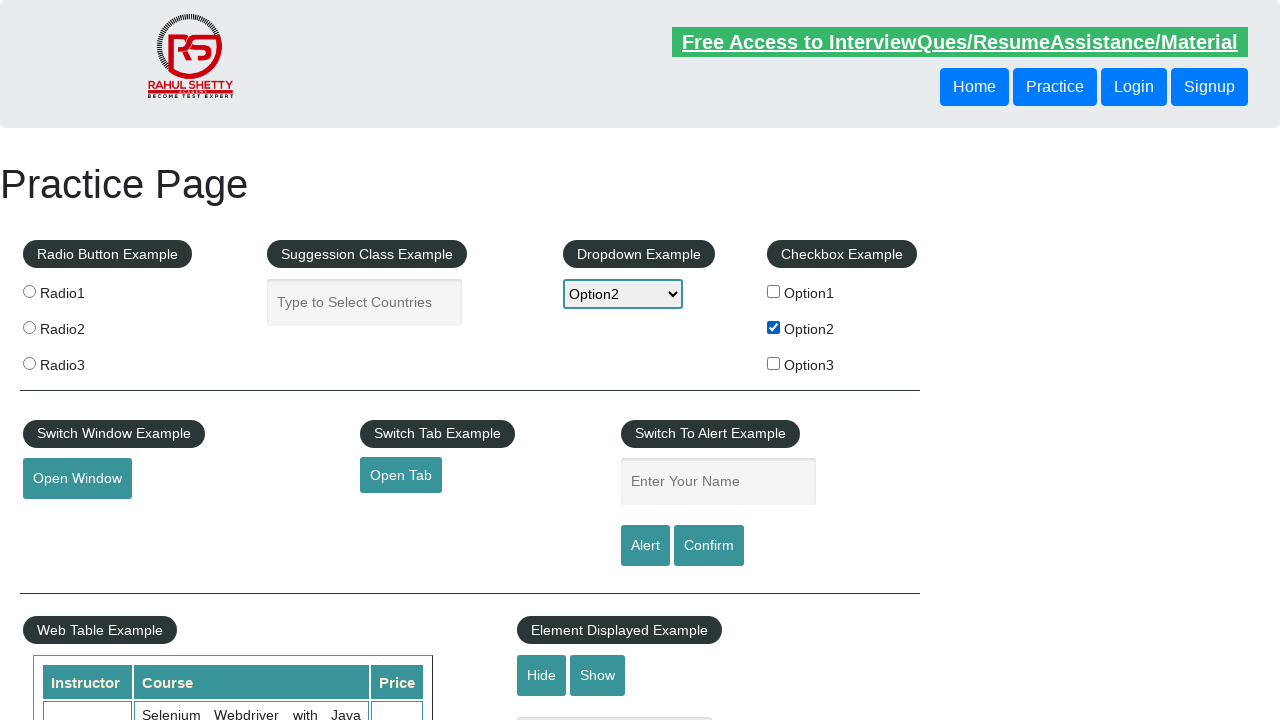

Filled name field with 'Option2' on #name
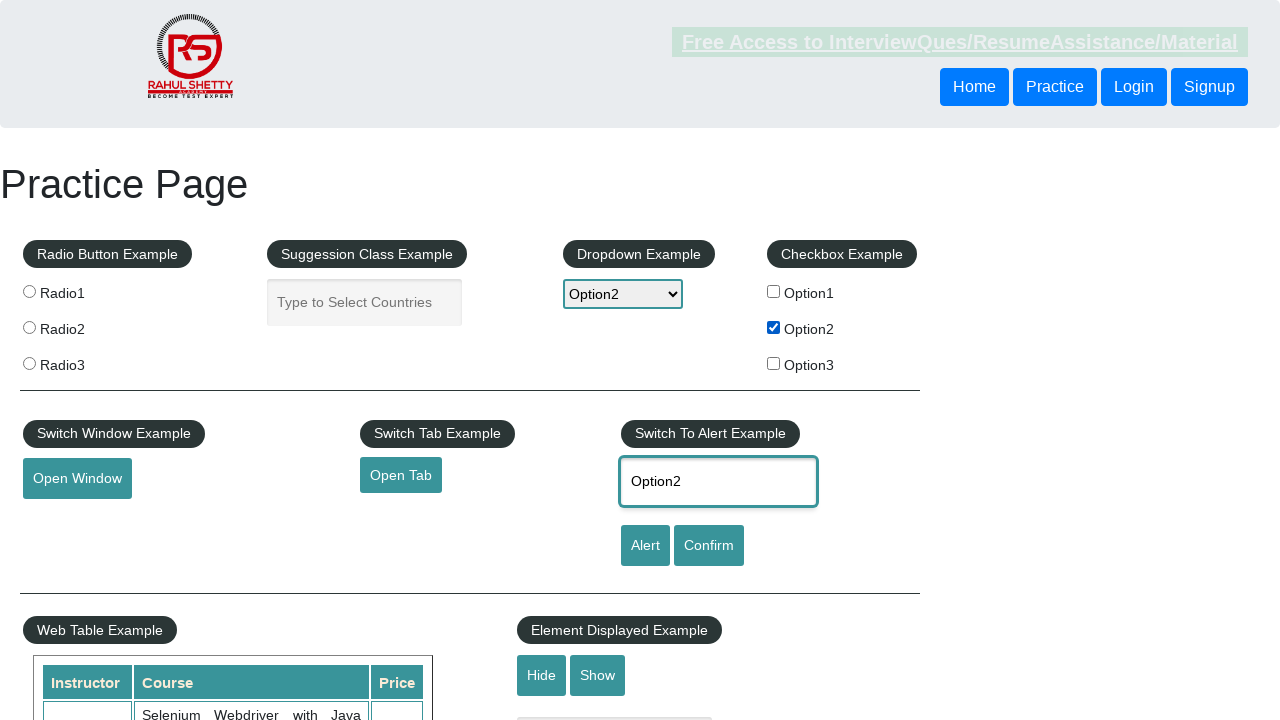

Clicked alert button at (645, 546) on #alertbtn
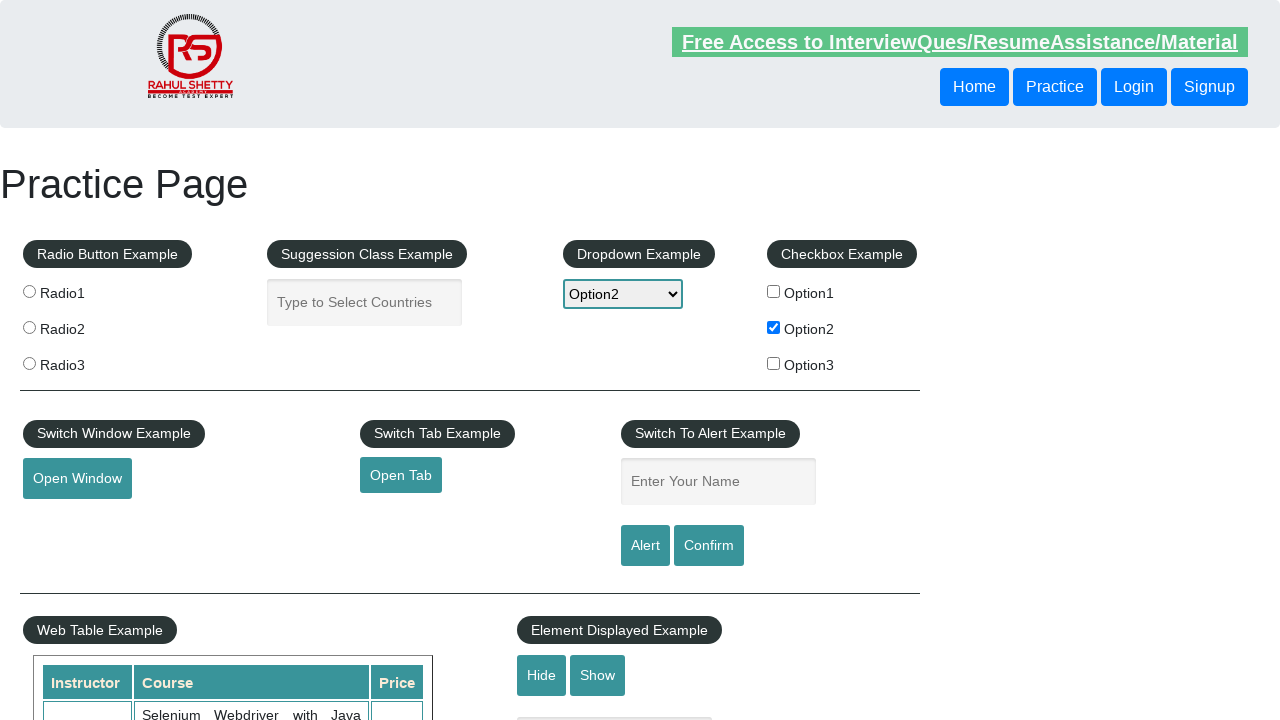

Retrieved alert message: ''
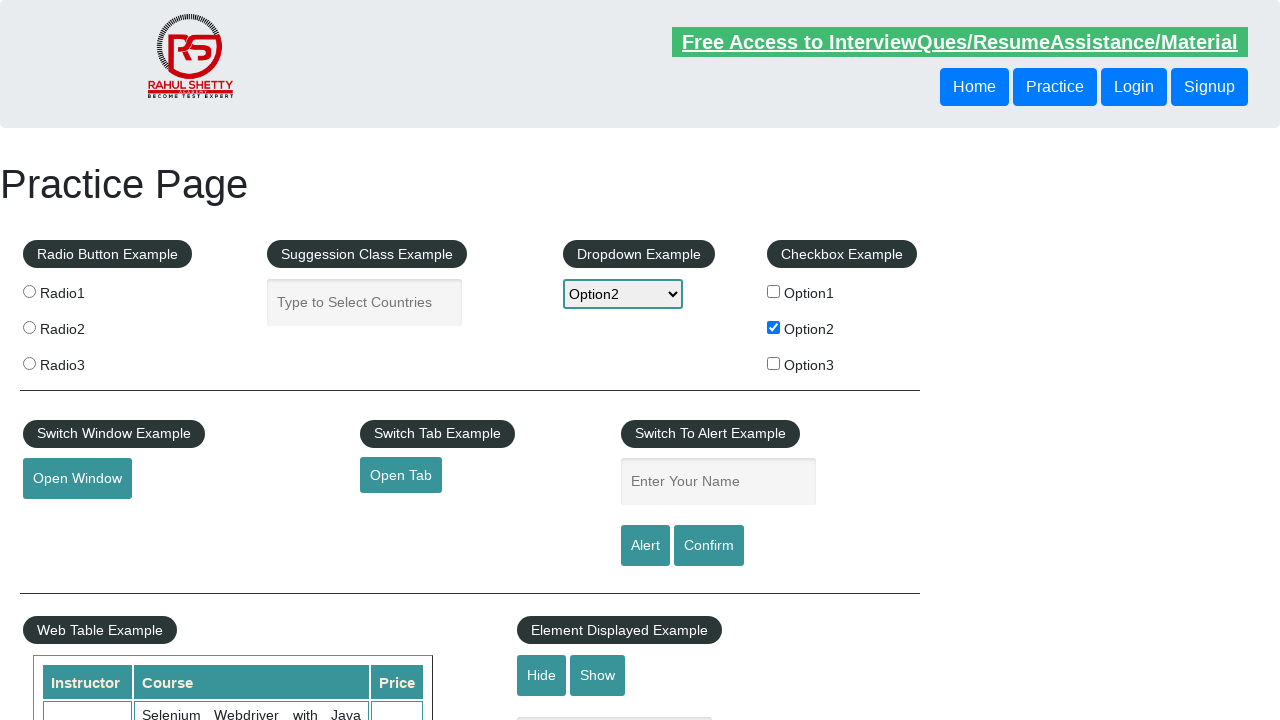

Registered dialog handler to accept alerts
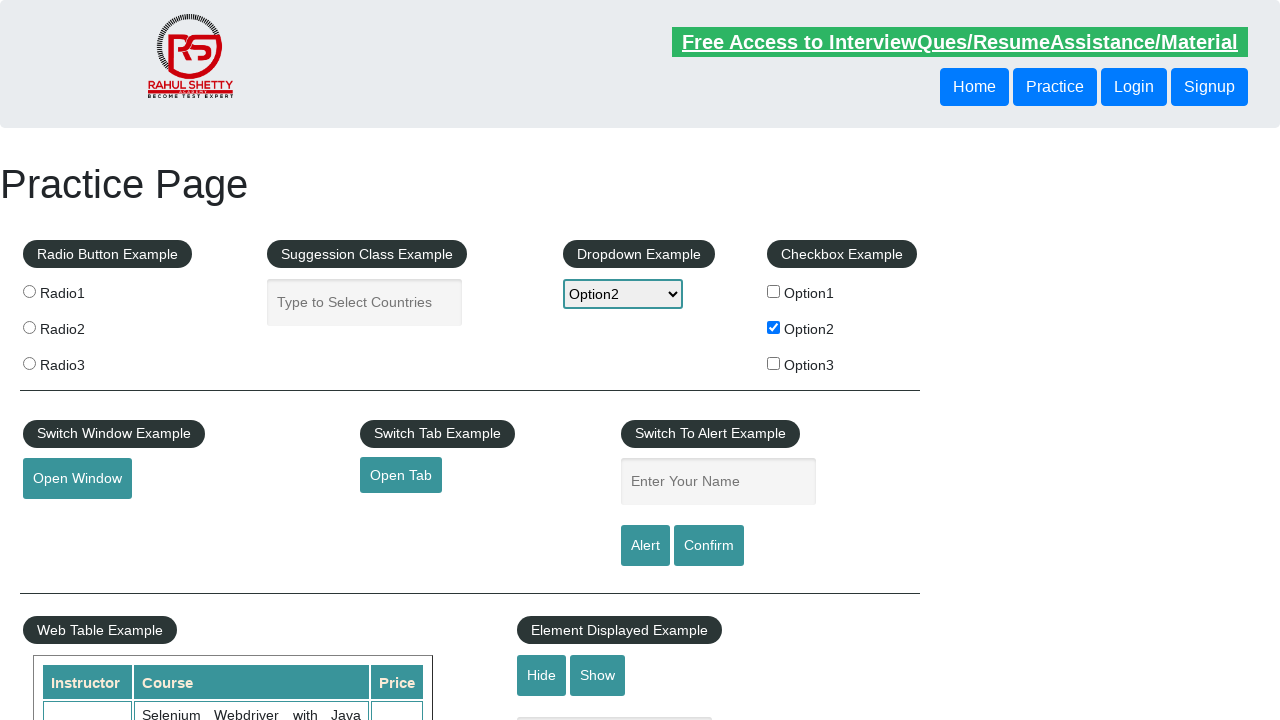

Clicked alert button and accepted the dialog at (645, 546) on #alertbtn
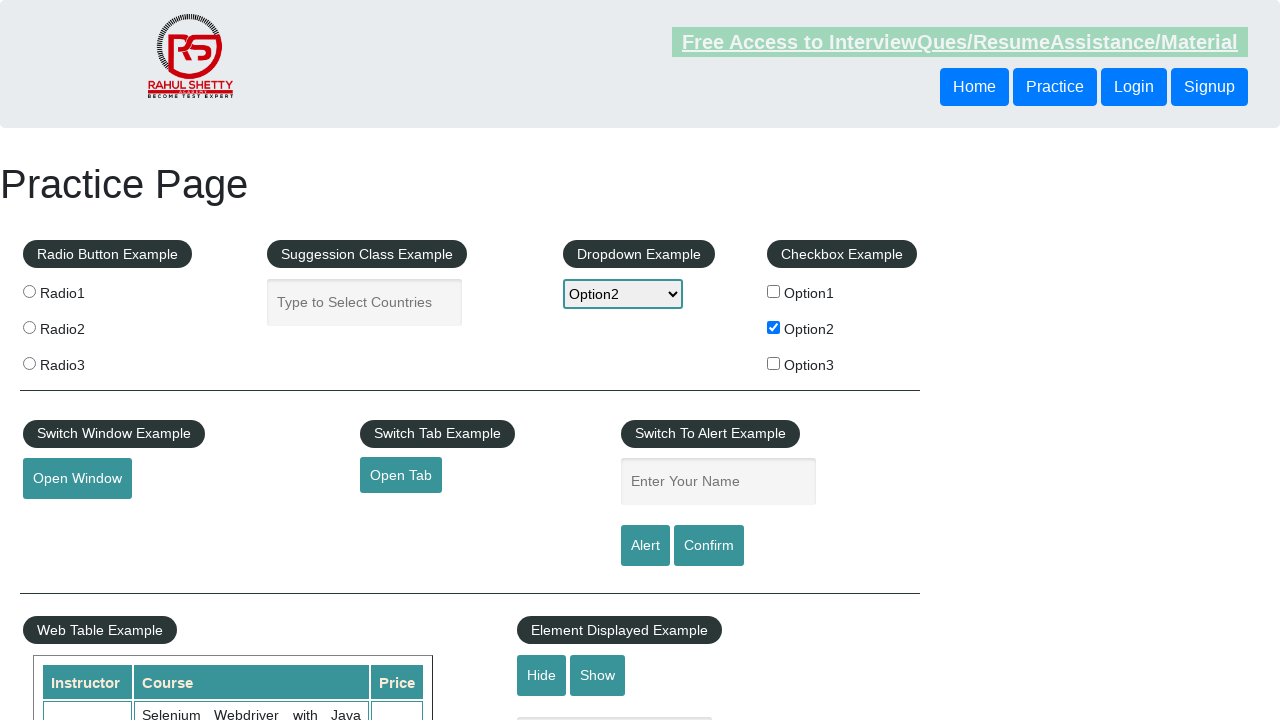

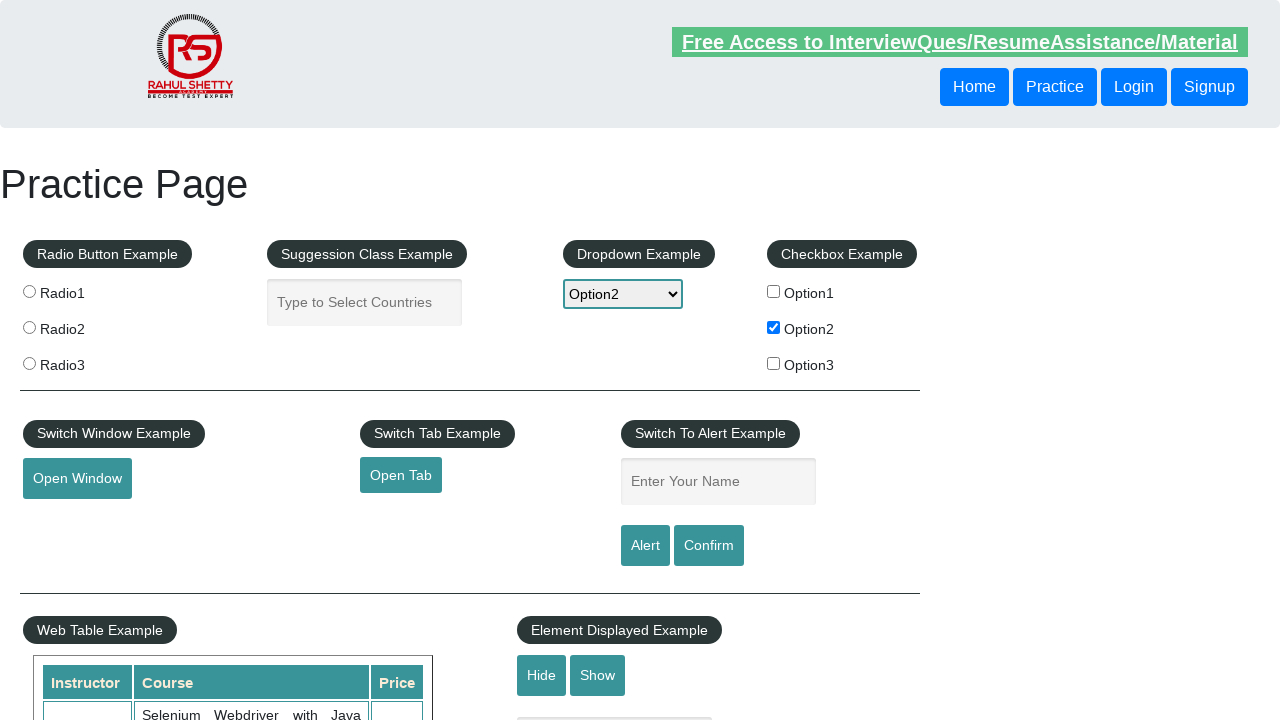